Searches for languages containing "kot" and verifies search results

Starting URL: http://www.99-bottles-of-beer.net/

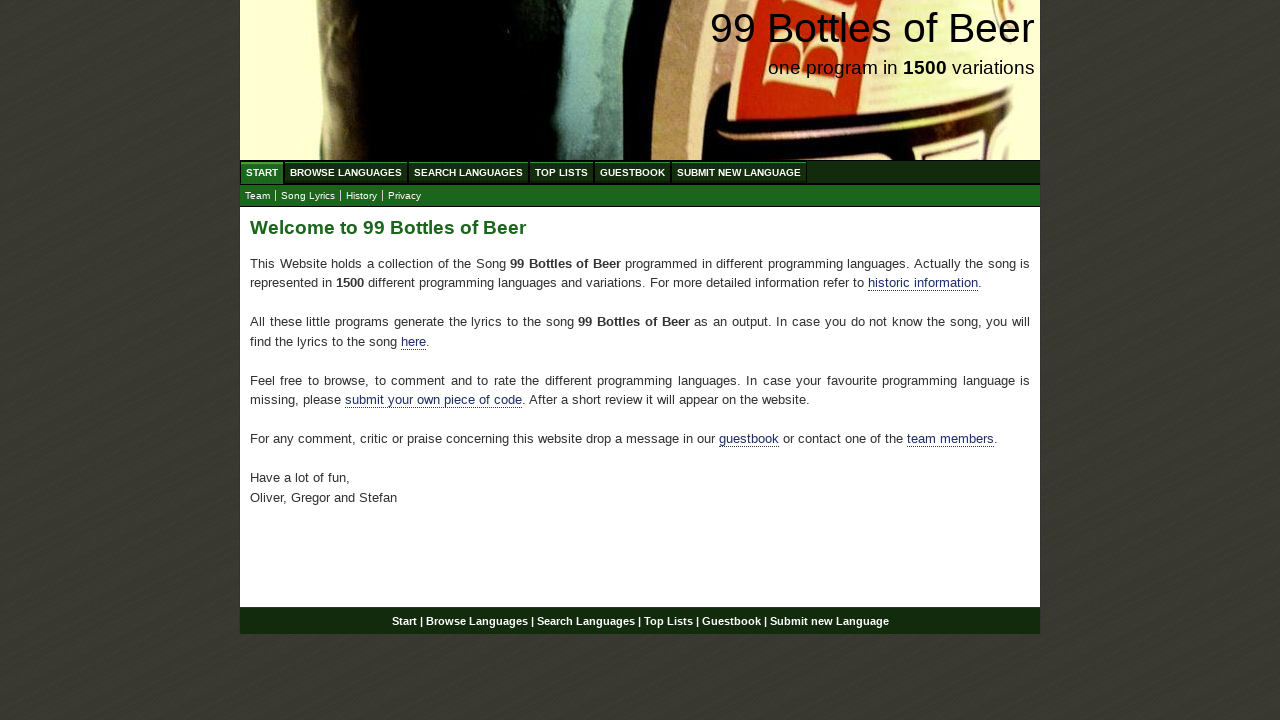

Clicked 'Search Languages' link at (468, 172) on xpath=//li/a[text()='Search Languages']
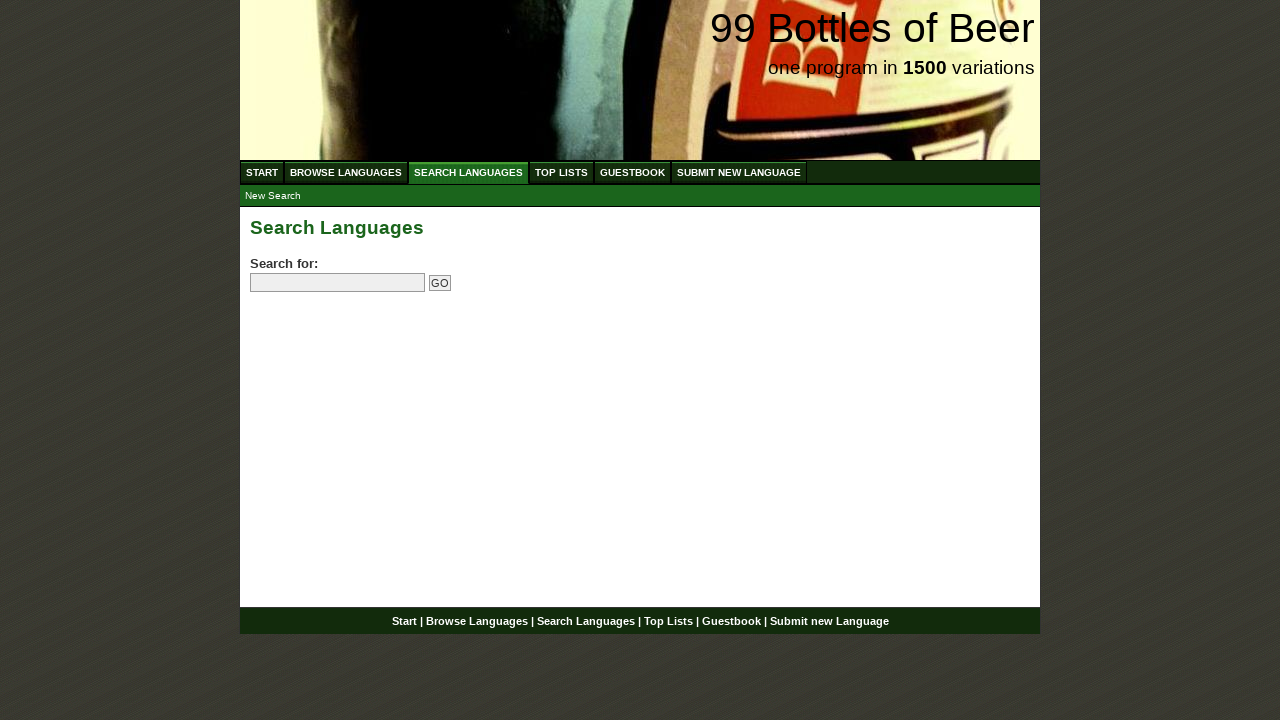

Filled search field with 'kot' on input[name='search']
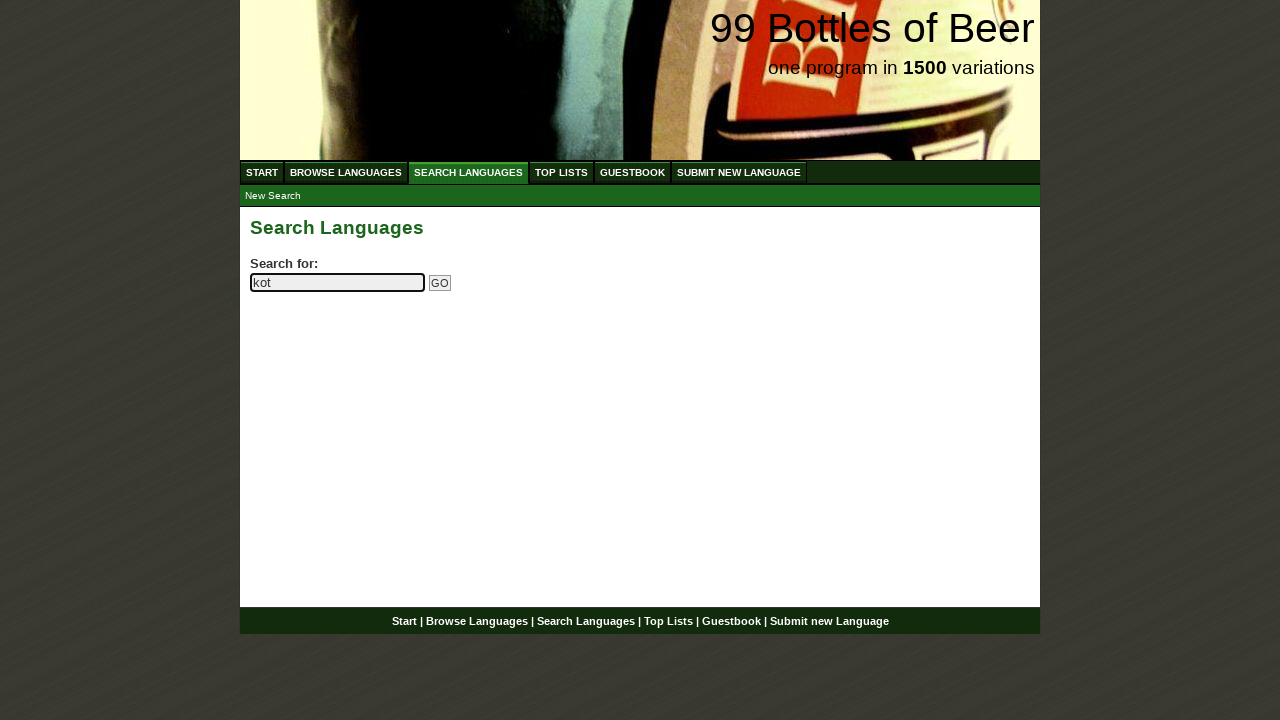

Clicked Go button to search for languages containing 'kot' at (440, 283) on input[name='submitsearch']
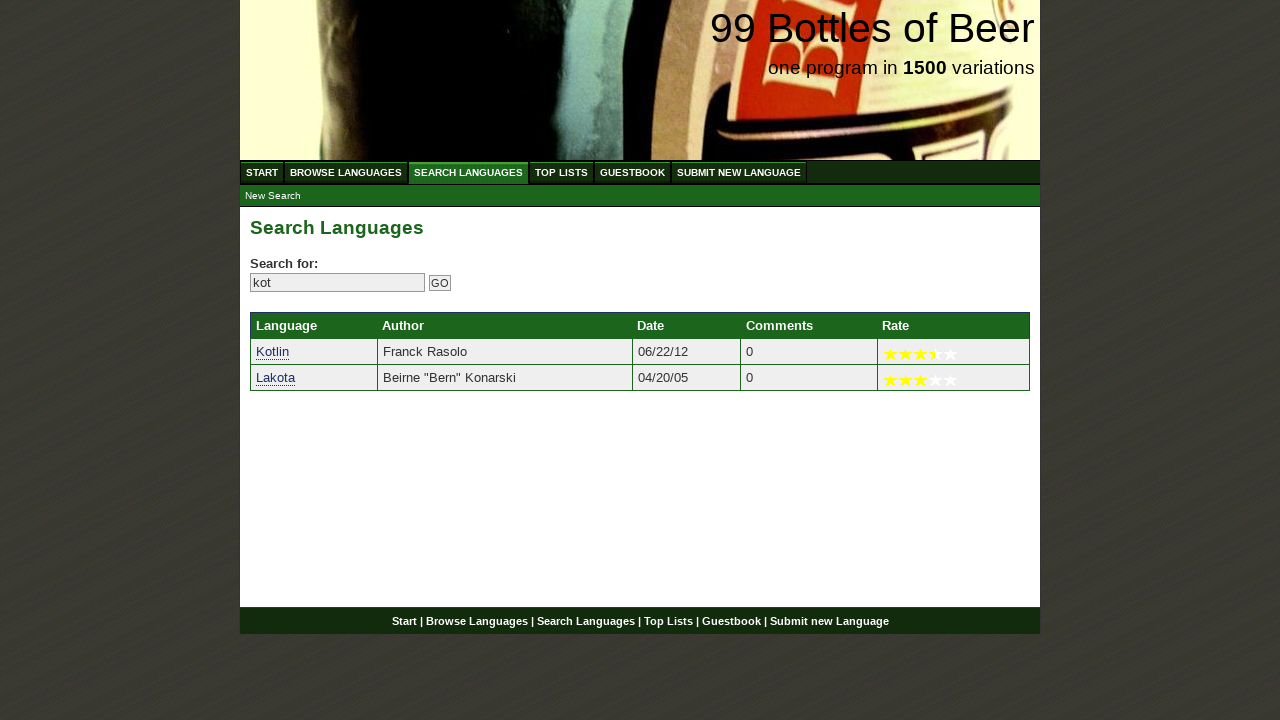

Search results loaded successfully
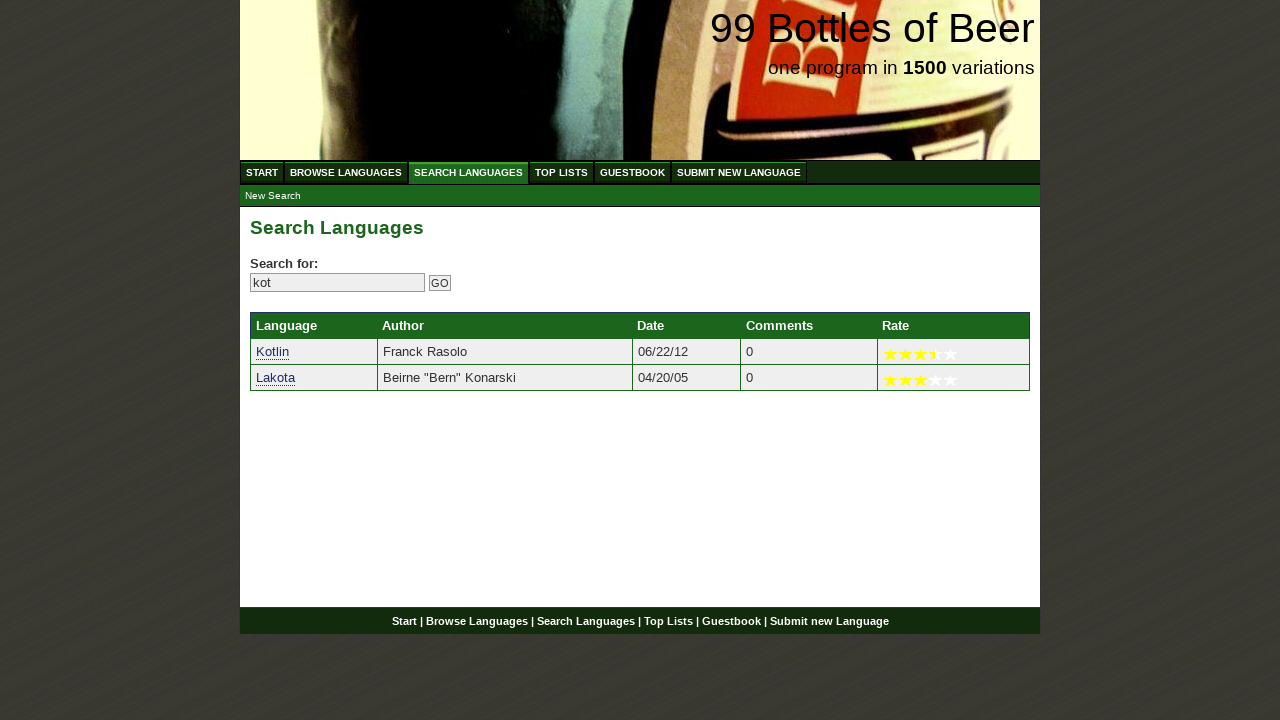

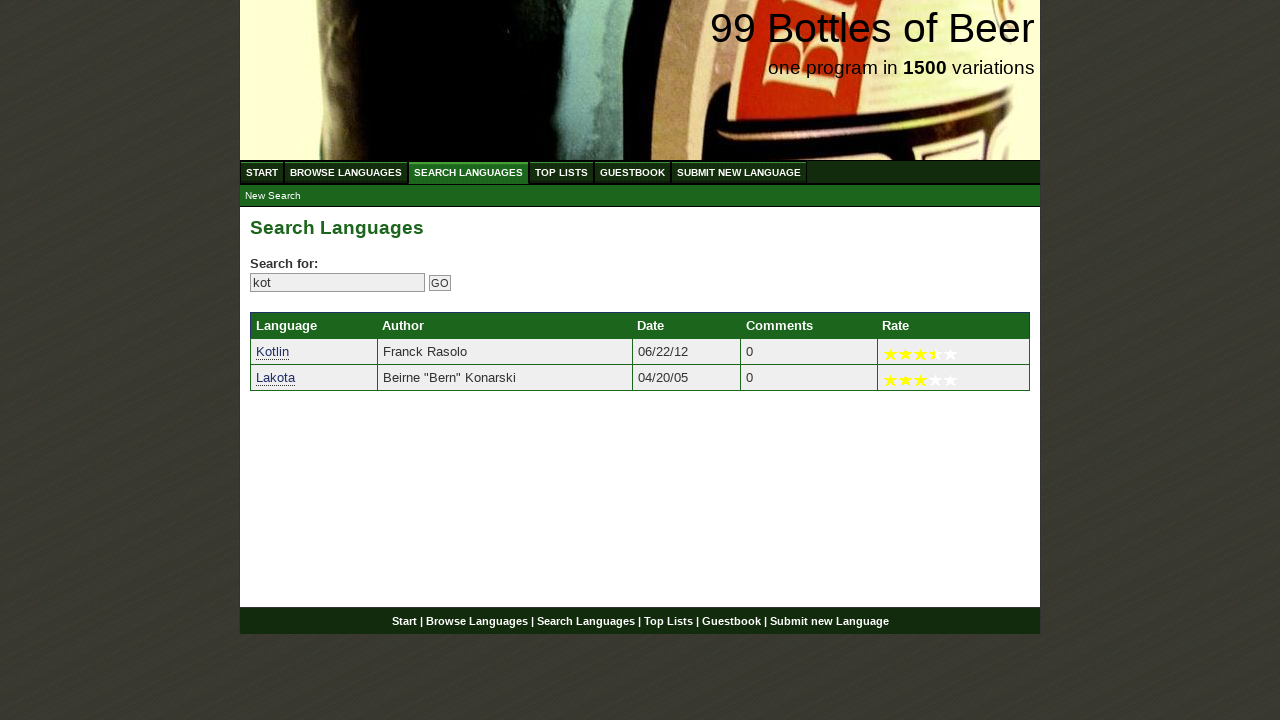